Tests marking a task as completed by adding a new task, checking its checkbox, clicking show completed tasks, and verifying the task moves to the completed section.

Starting URL: https://demo.visionect.com/tasks/index.html

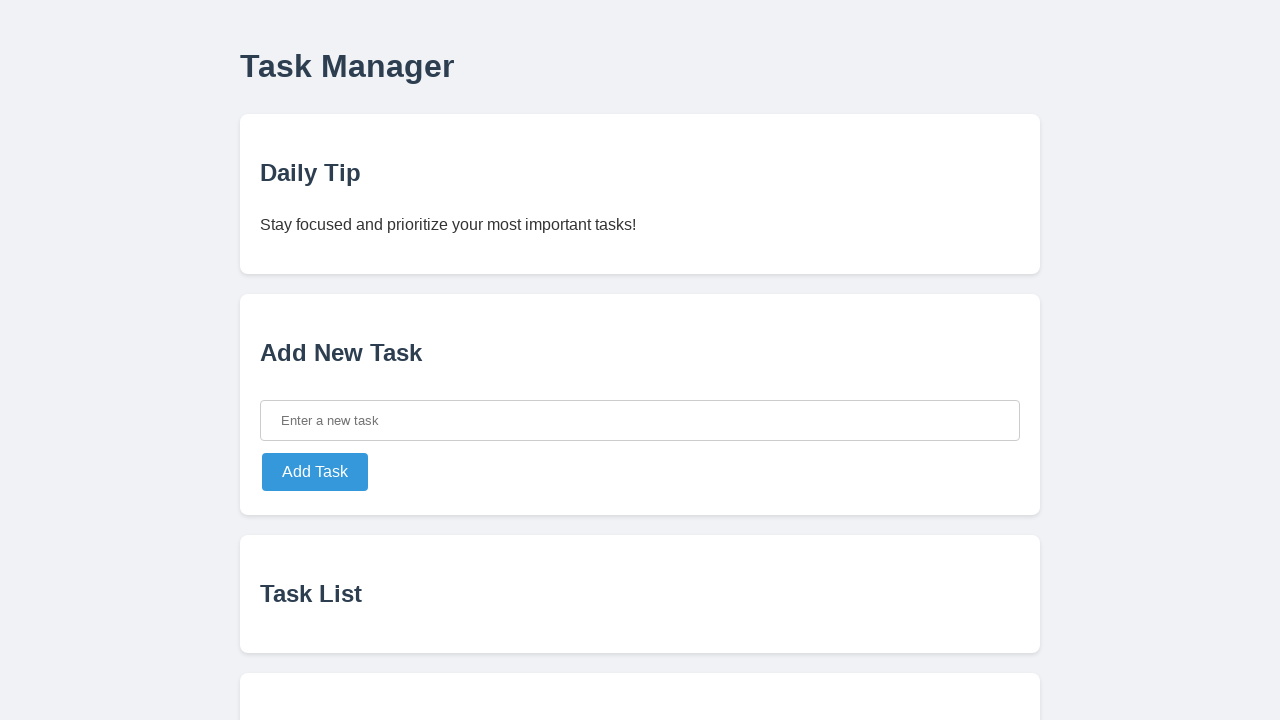

Located 'Add New Task' card
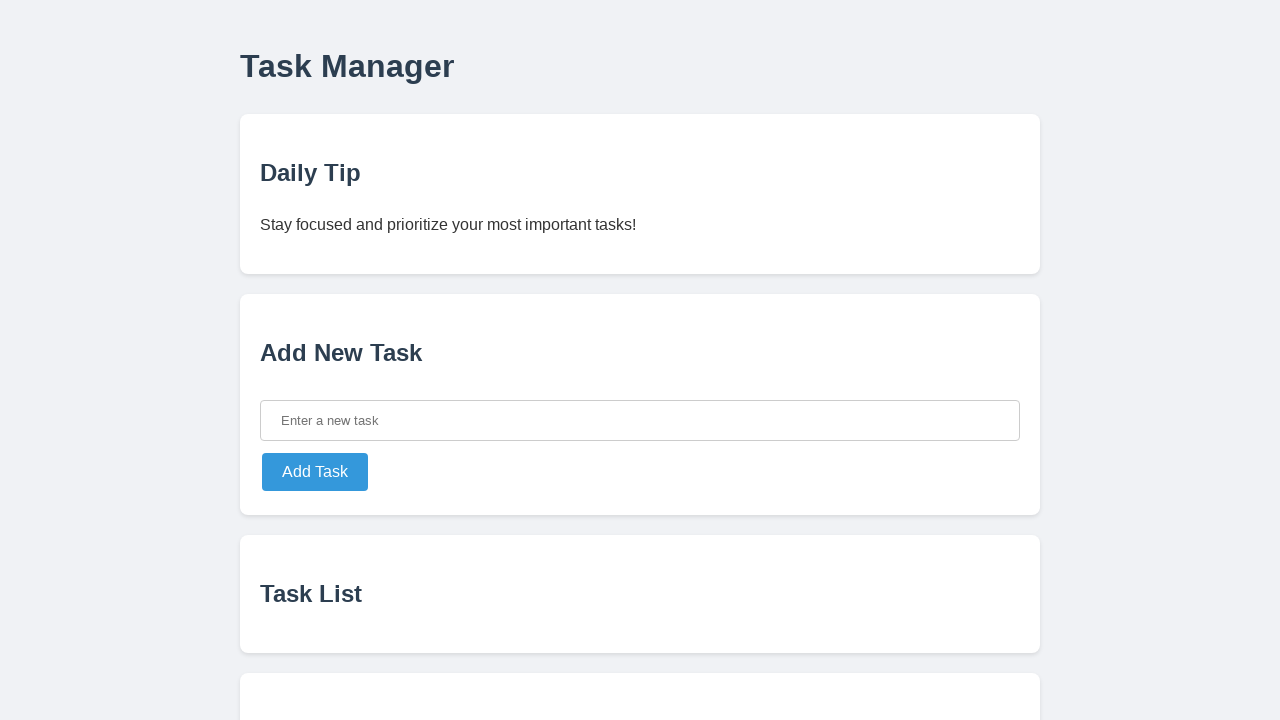

Located 'Task List' card
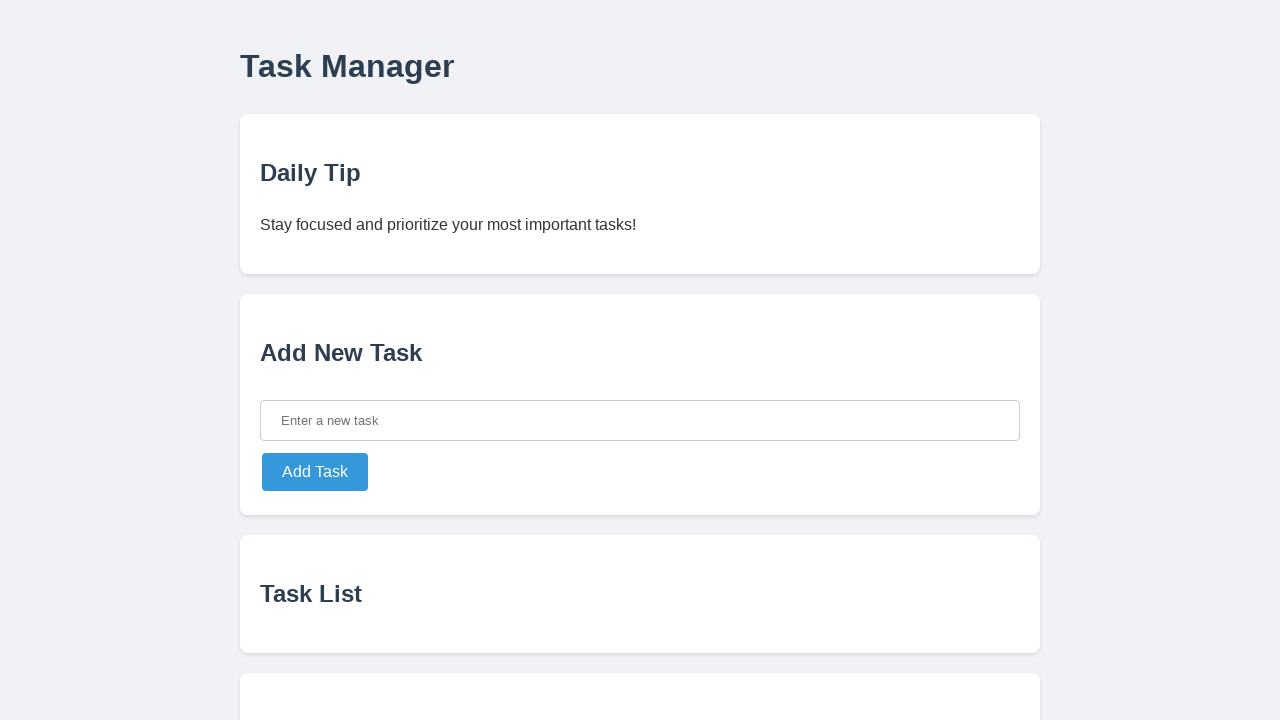

Located 'Completed Tasks' card
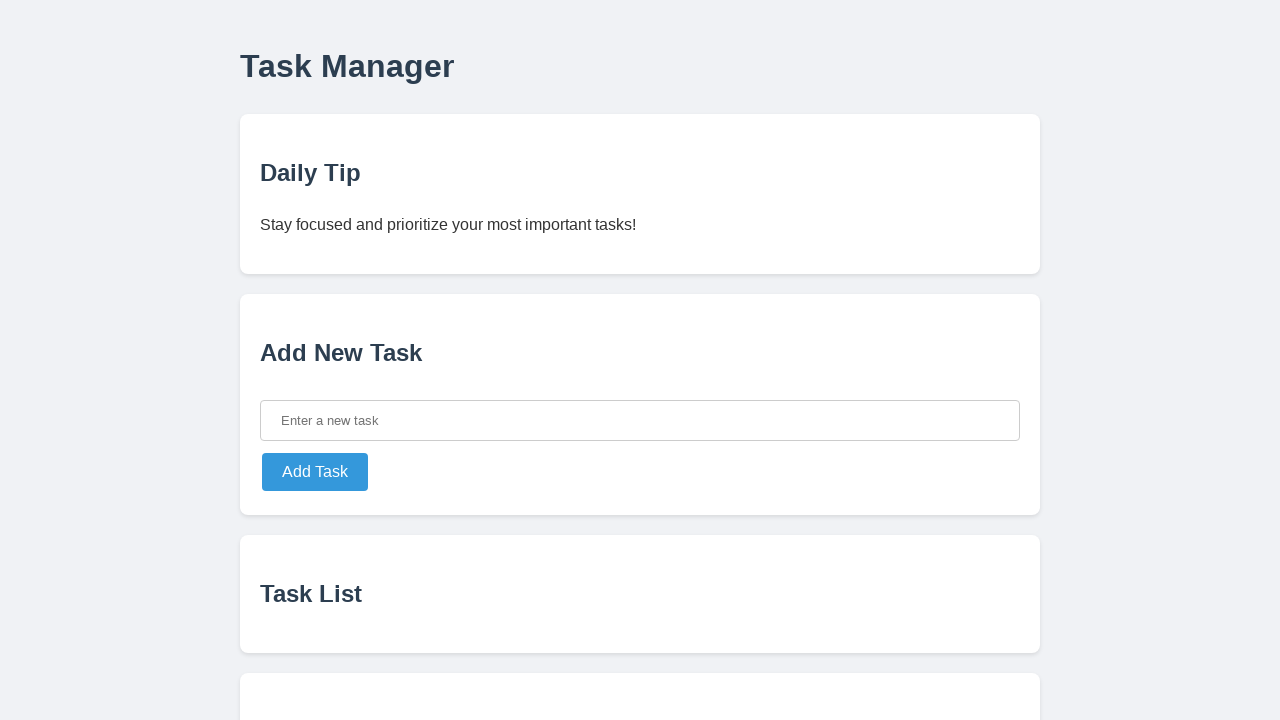

Filled new task input with 'Complete the project report' on xpath=//div/*[contains(text(), 'Add New Task')]/parent::div >> xpath=.//input
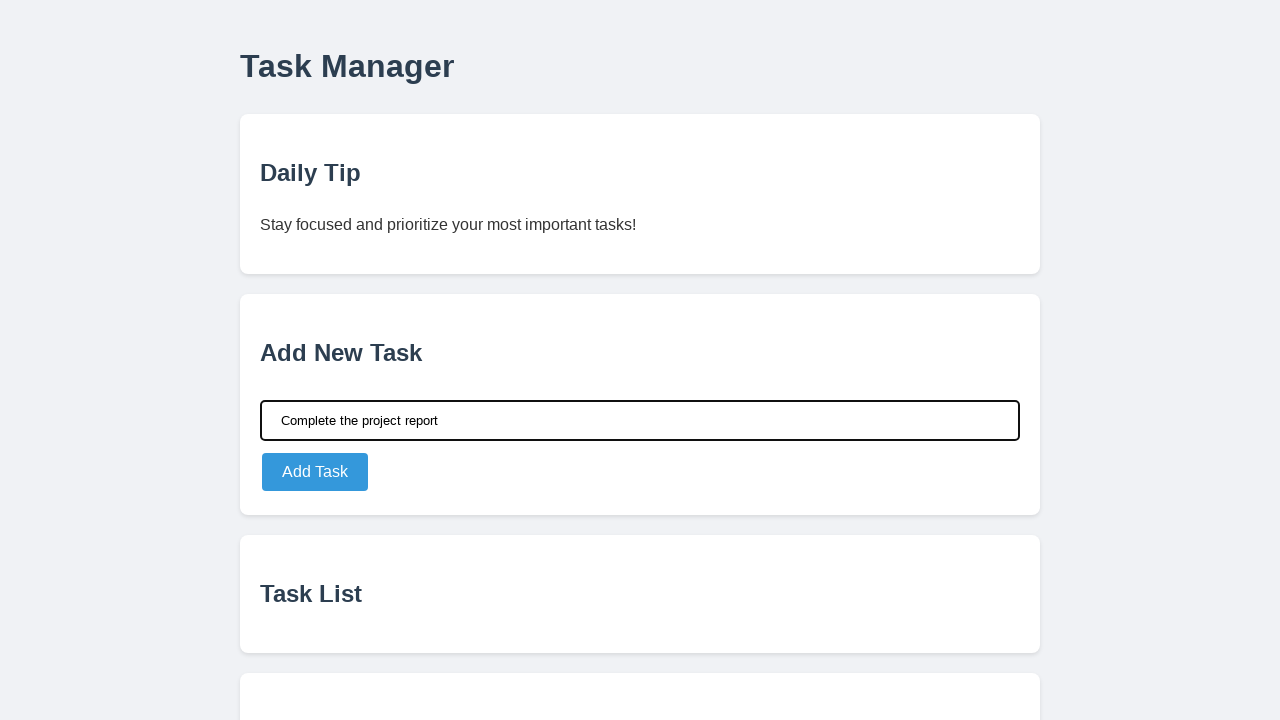

Clicked 'Add Task' button to add new task at (315, 472) on xpath=//div/*[contains(text(), 'Add New Task')]/parent::div >> xpath=.//button
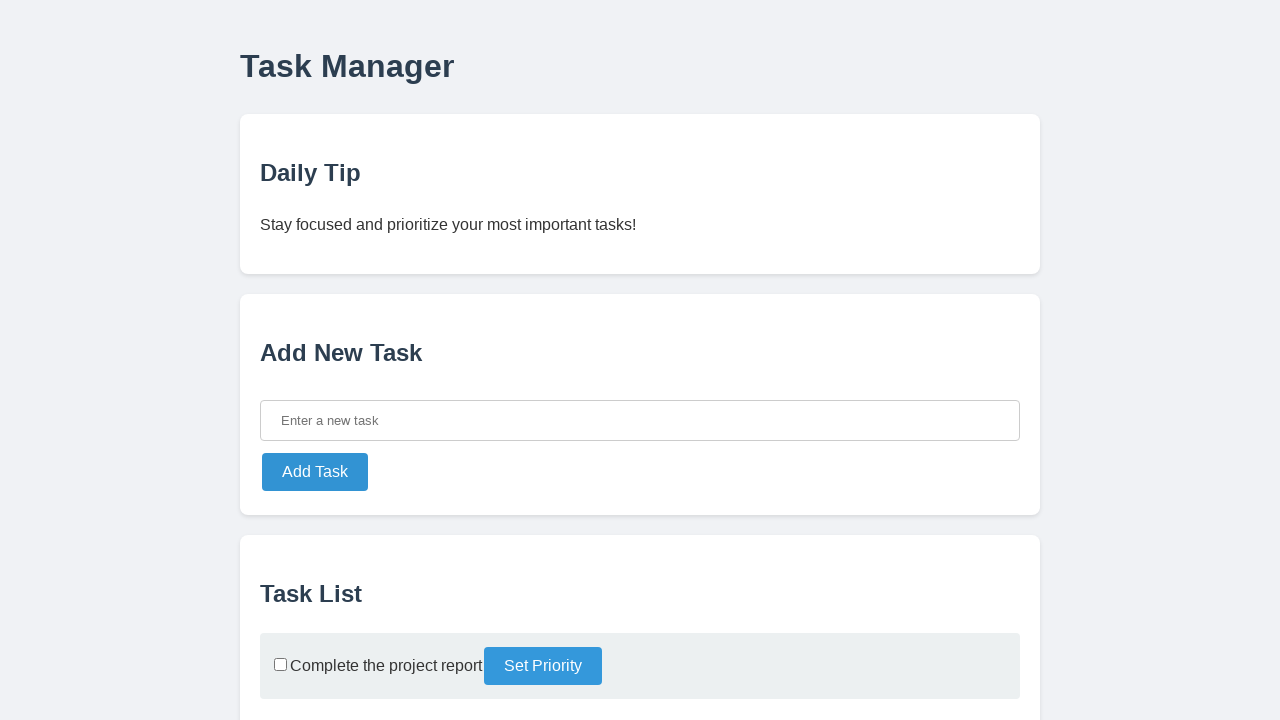

Task appeared in task list and is visible
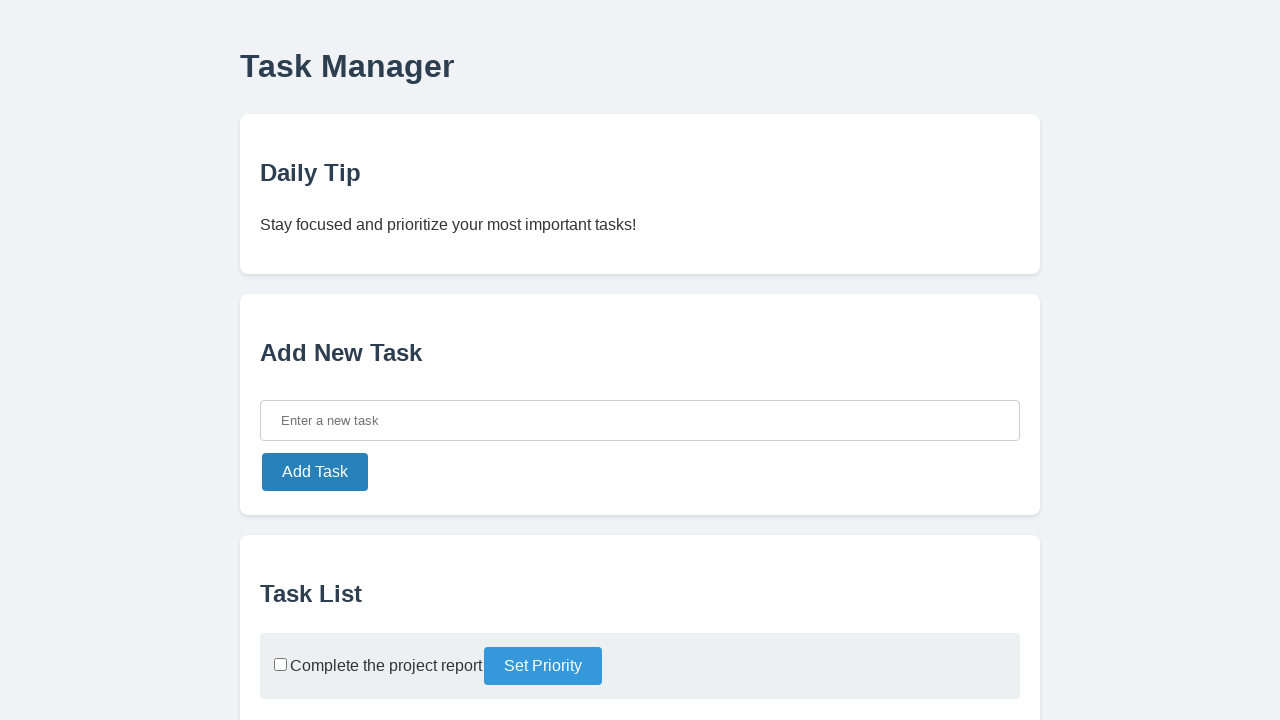

Checked the checkbox to mark task as completed at (280, 665) on xpath=//div/*[contains(text(), 'Task List')]/parent::div >> xpath=.//li >> nth=0
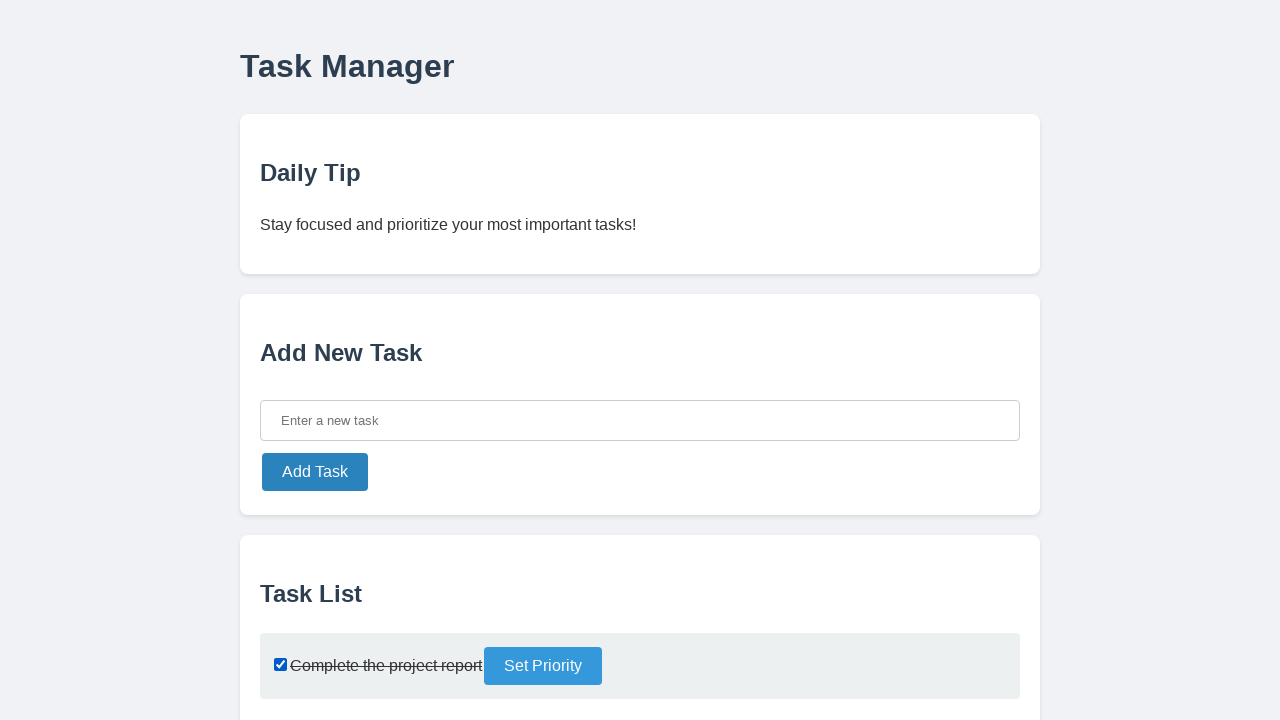

Clicked 'Show Completed Tasks' button at (366, 637) on xpath=//div/*[contains(text(), 'Completed Tasks')]/parent::div >> xpath=.//butto
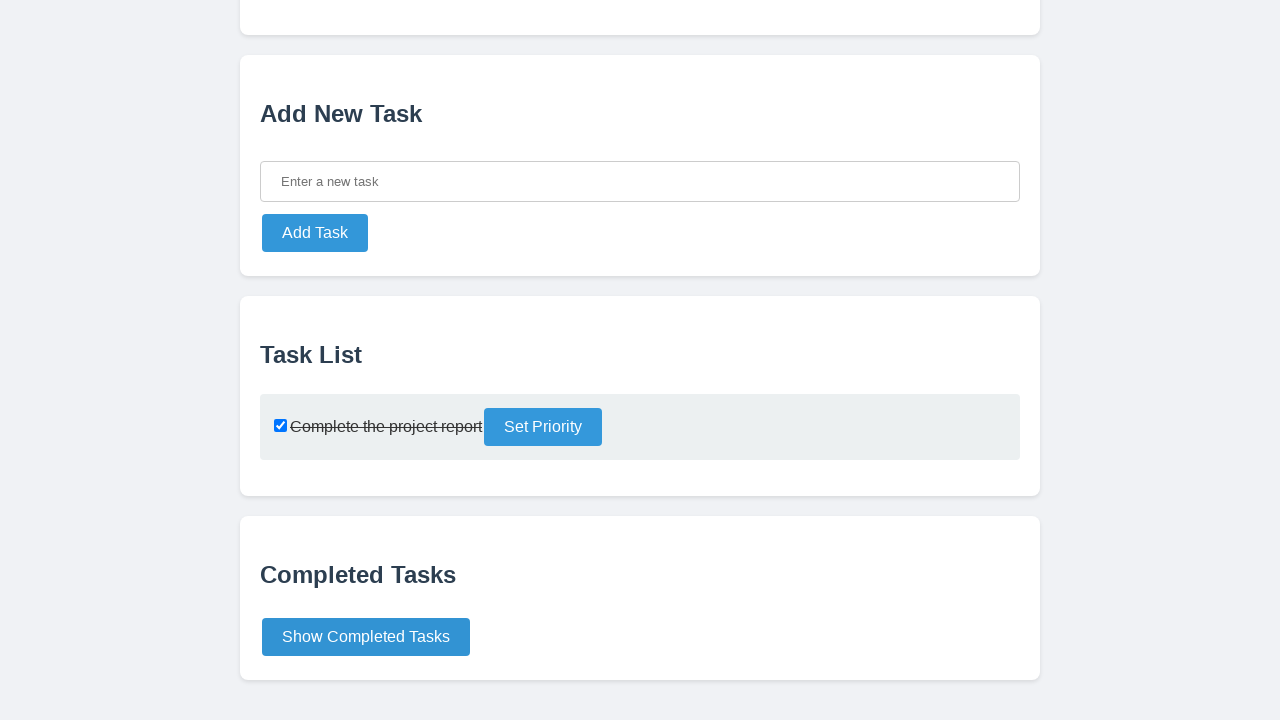

Completed task appeared in 'Completed Tasks' section
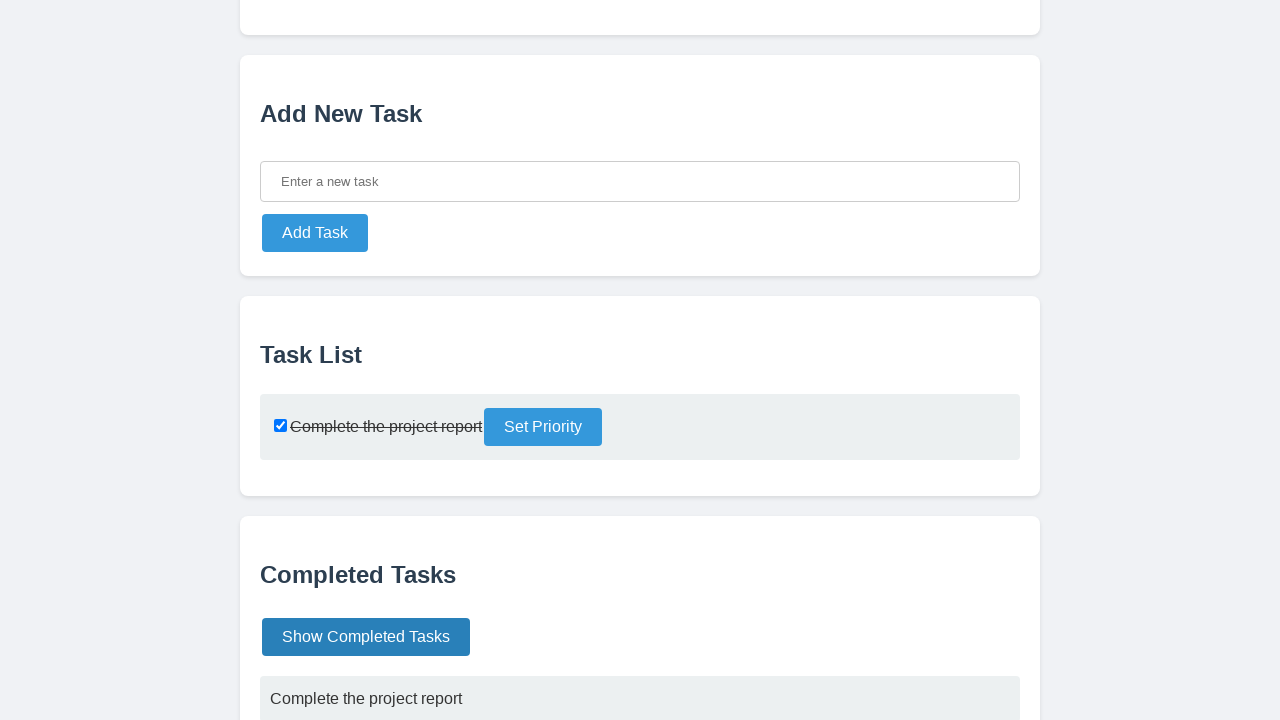

Verified that completed task displays 'Complete the project report'
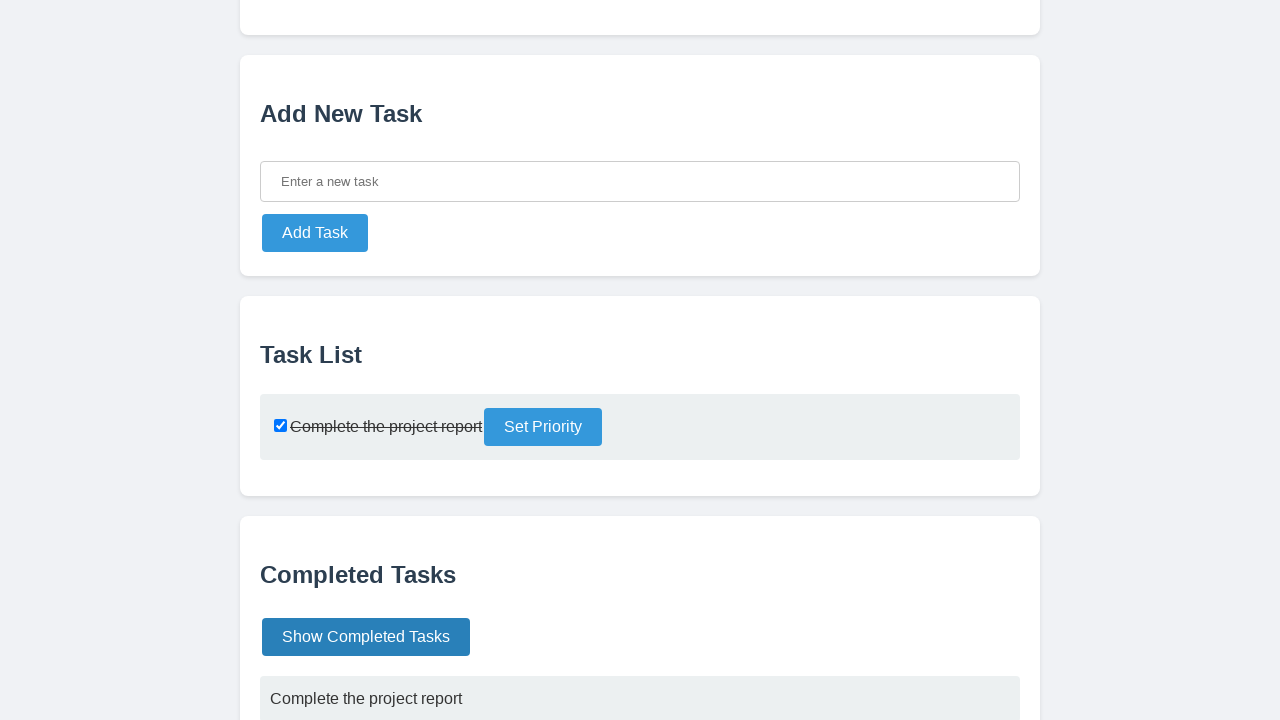

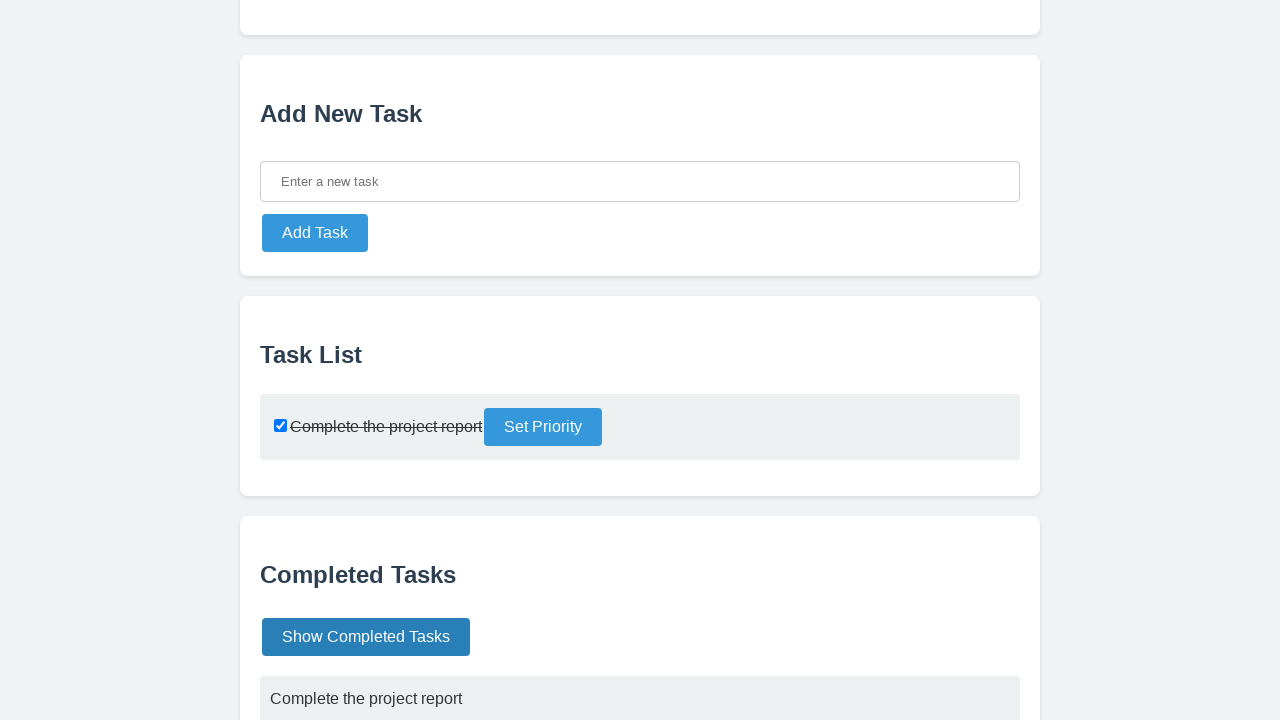